Tests that whitespace is trimmed from edited todo text

Starting URL: https://demo.playwright.dev/todomvc

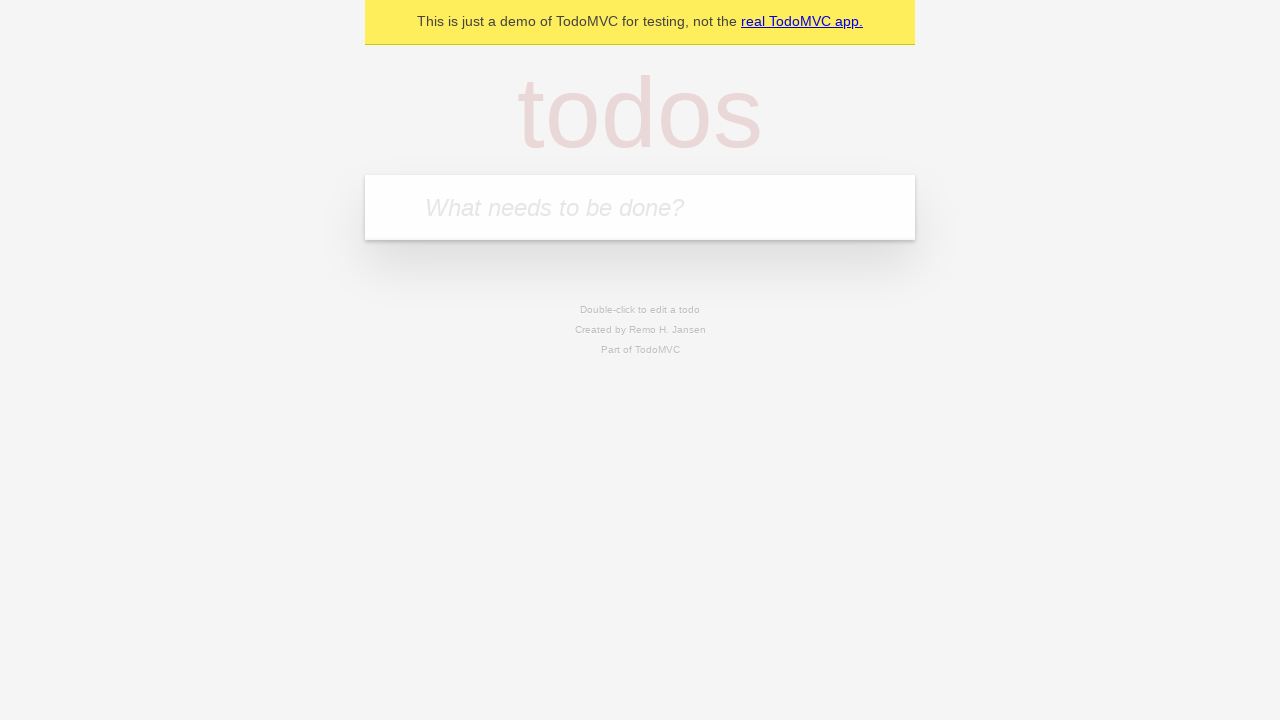

Filled todo input with 'buy some cheese' on internal:attr=[placeholder="What needs to be done?"i]
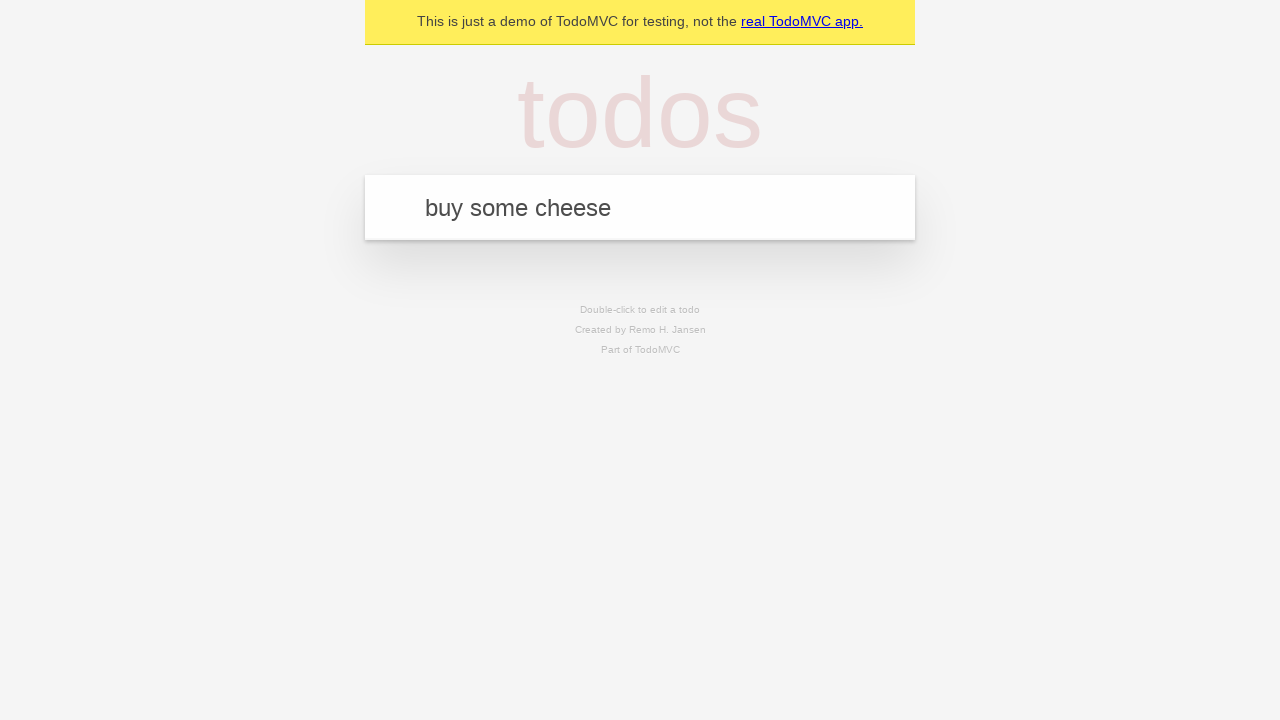

Pressed Enter to create first todo on internal:attr=[placeholder="What needs to be done?"i]
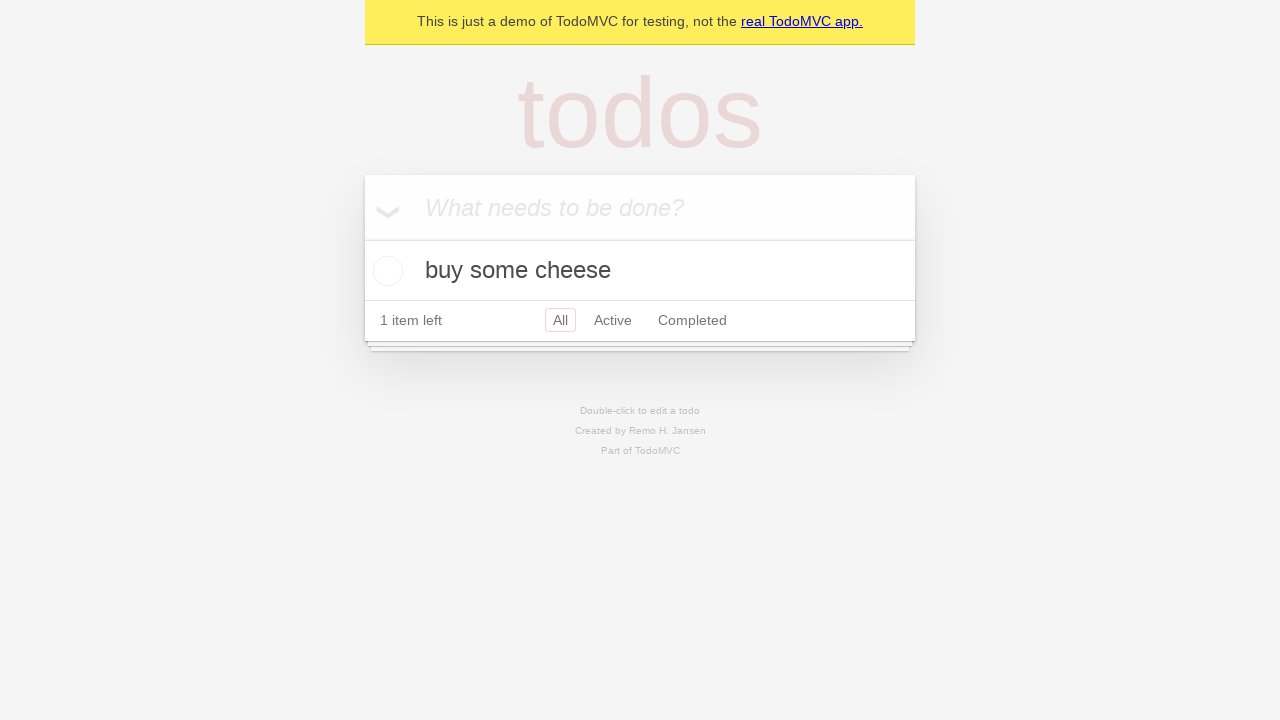

Filled todo input with 'feed the cat' on internal:attr=[placeholder="What needs to be done?"i]
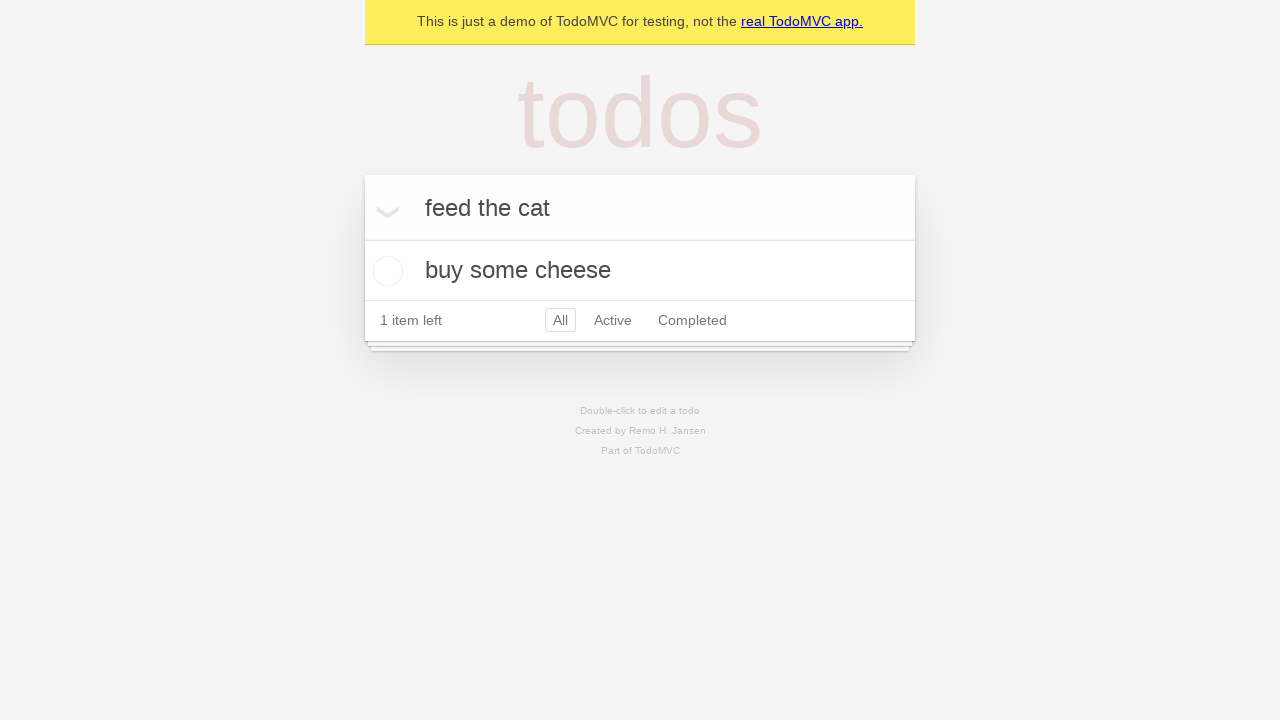

Pressed Enter to create second todo on internal:attr=[placeholder="What needs to be done?"i]
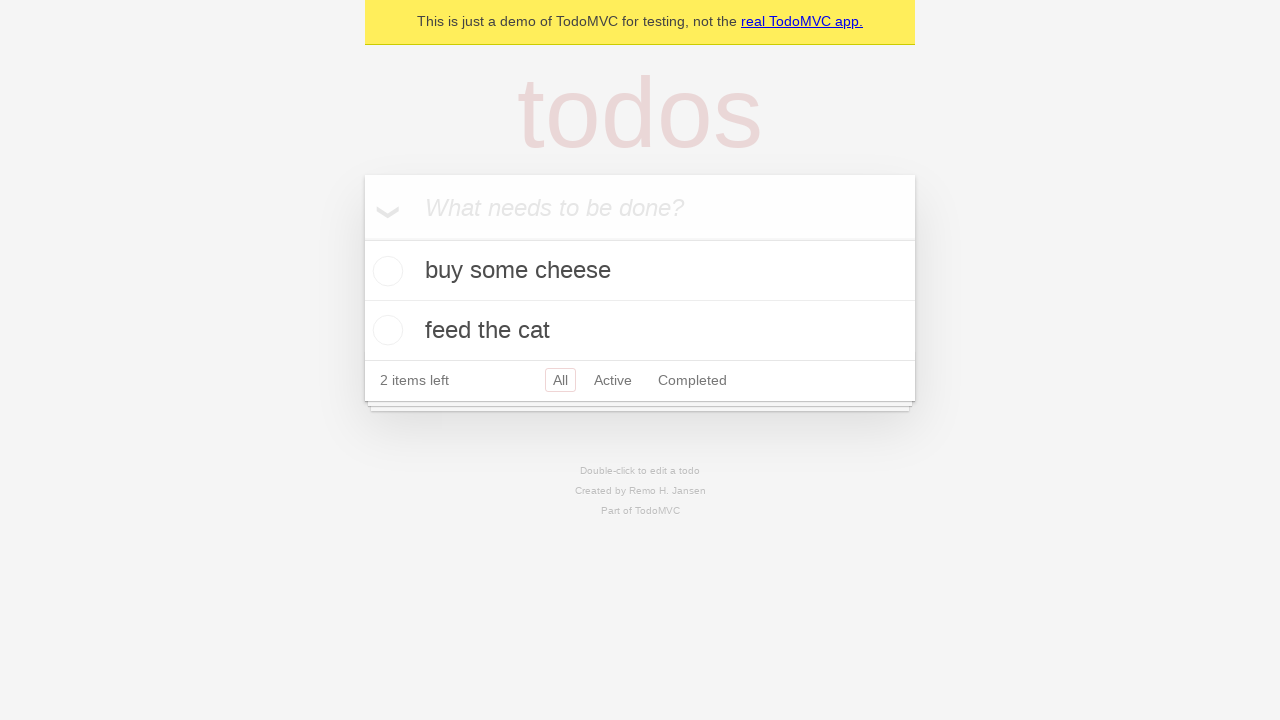

Filled todo input with 'book a doctors appointment' on internal:attr=[placeholder="What needs to be done?"i]
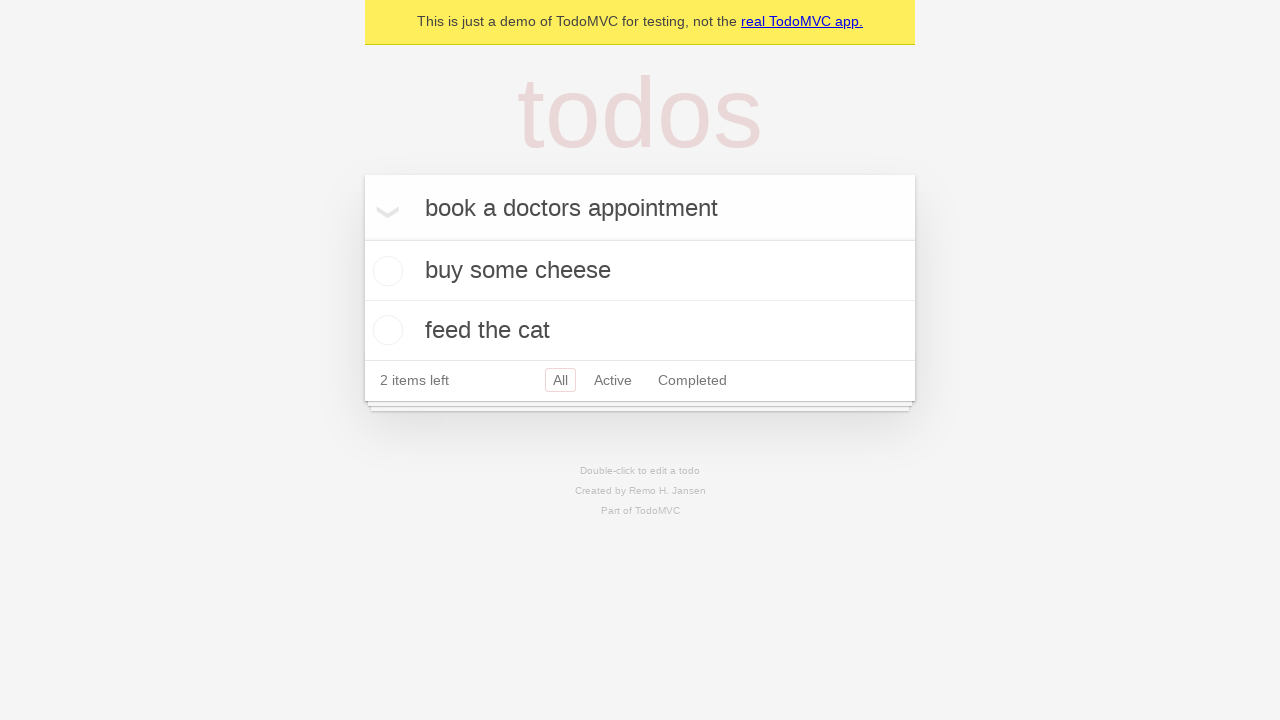

Pressed Enter to create third todo on internal:attr=[placeholder="What needs to be done?"i]
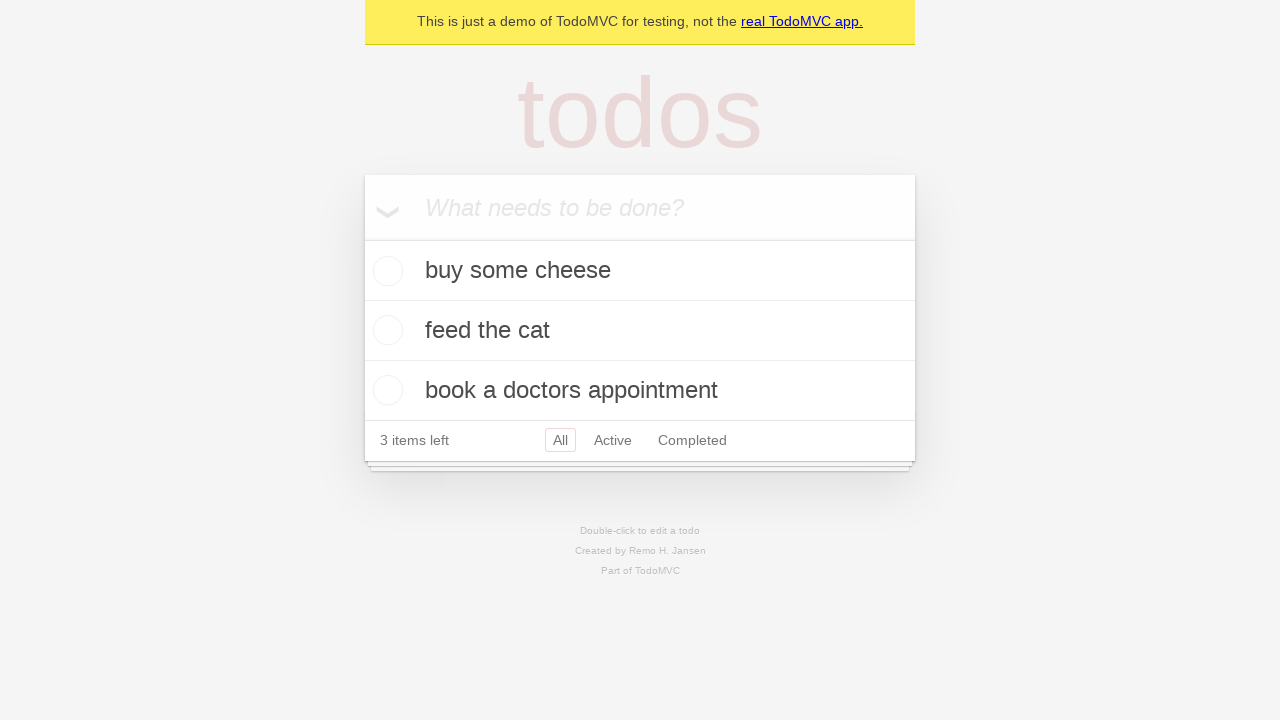

Waited for all three todos to be created
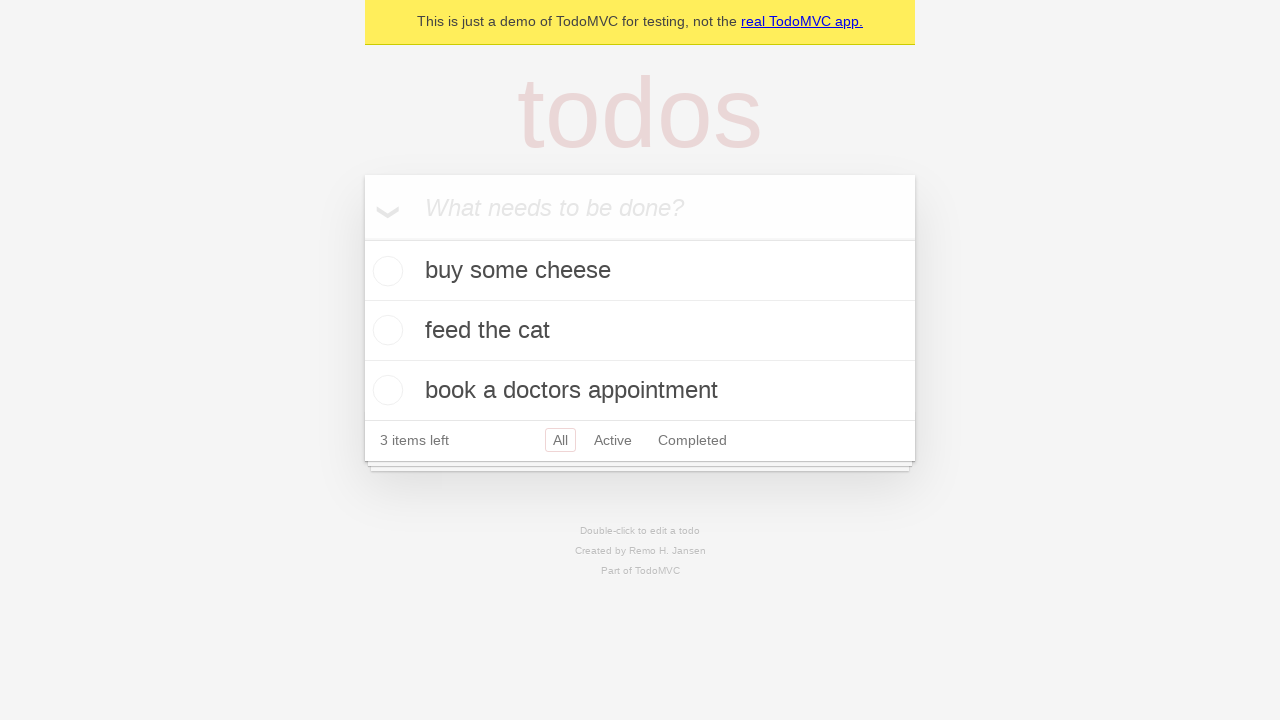

Double-clicked second todo to enter edit mode at (640, 331) on internal:testid=[data-testid="todo-item"s] >> nth=1
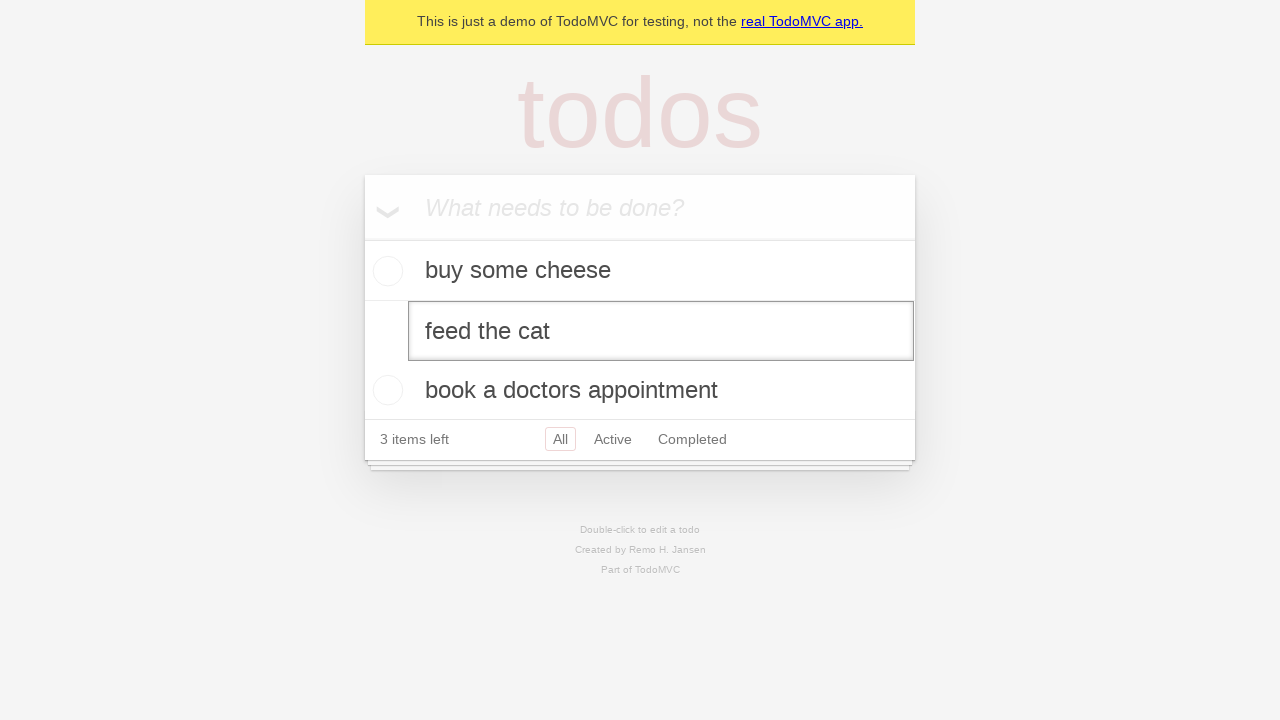

Filled edit field with whitespace-padded text '    buy some sausages    ' on internal:testid=[data-testid="todo-item"s] >> nth=1 >> internal:role=textbox[nam
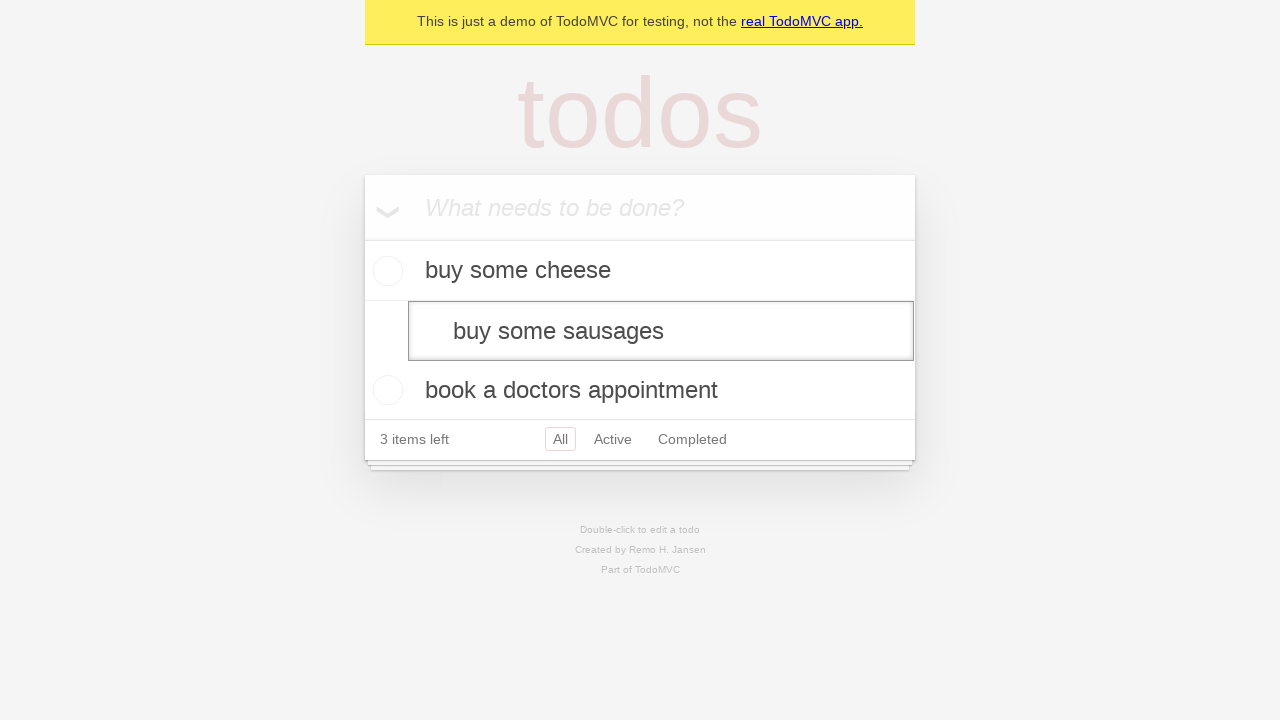

Pressed Enter to submit edited todo, verifying whitespace trimming on internal:testid=[data-testid="todo-item"s] >> nth=1 >> internal:role=textbox[nam
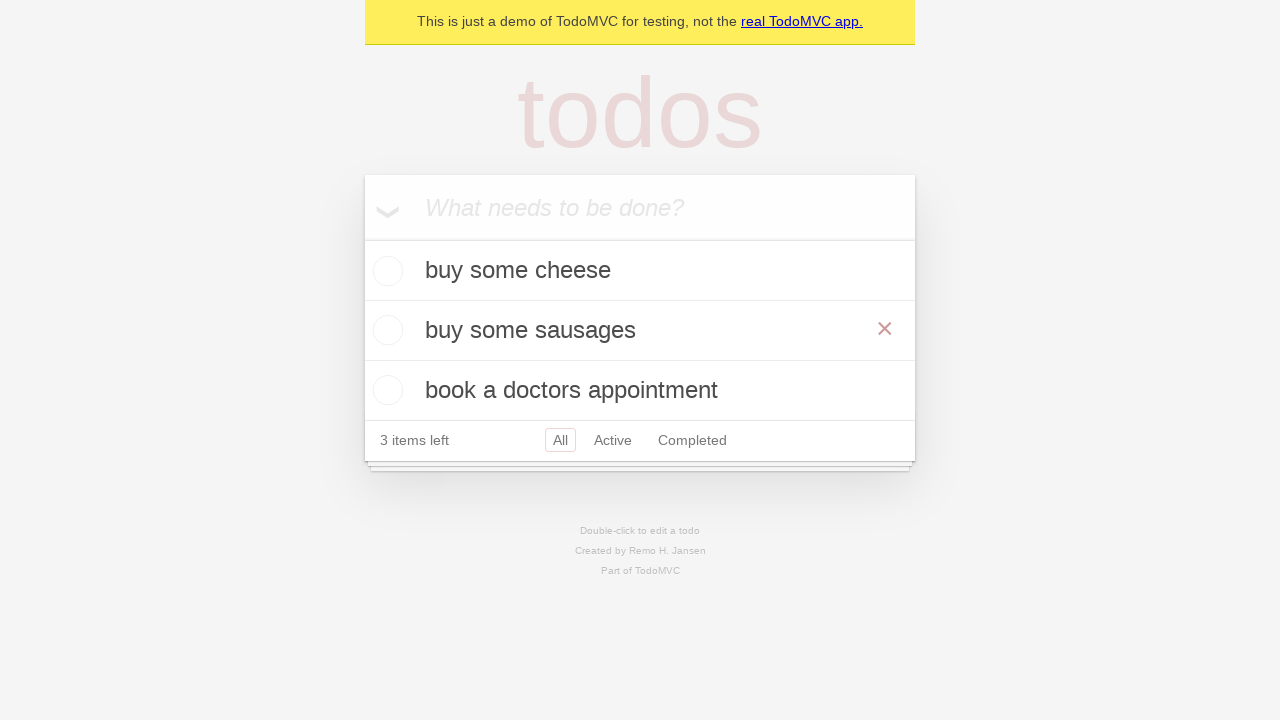

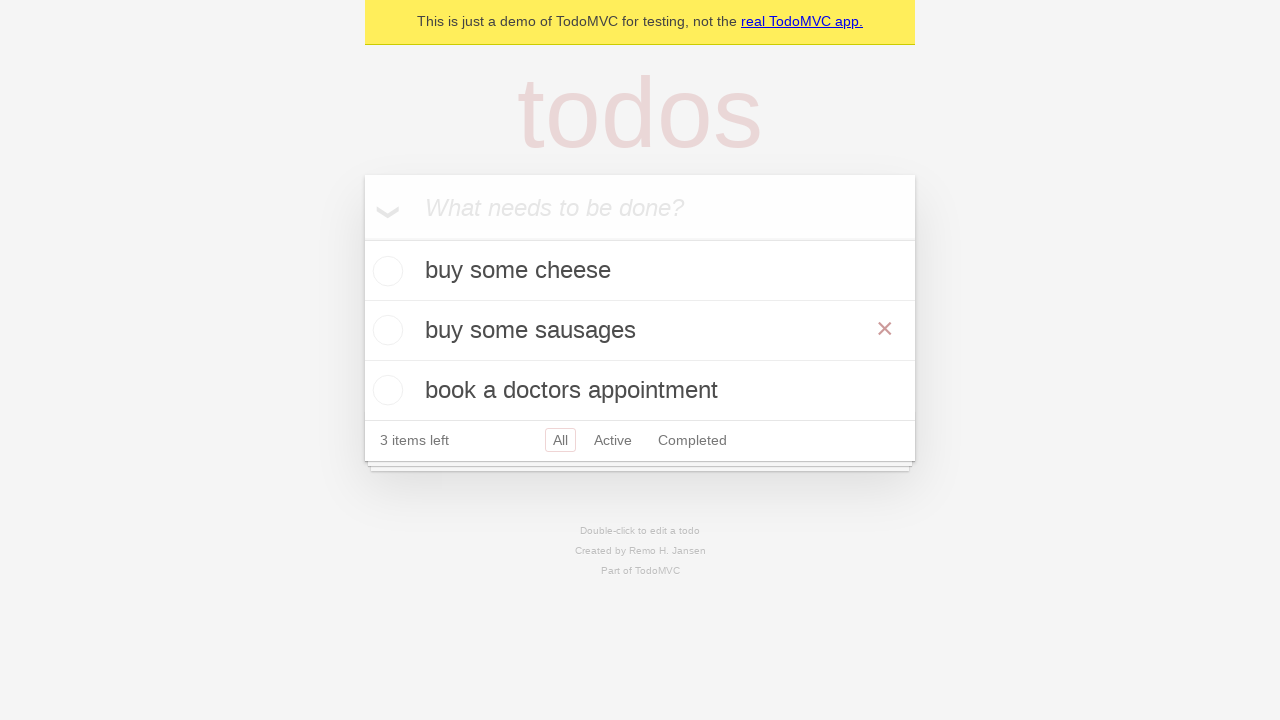